Tests that a saved change to an employee name persists when switching between employees

Starting URL: https://devmountain-qa.github.io/employee-manager/1.2_Version/index.html

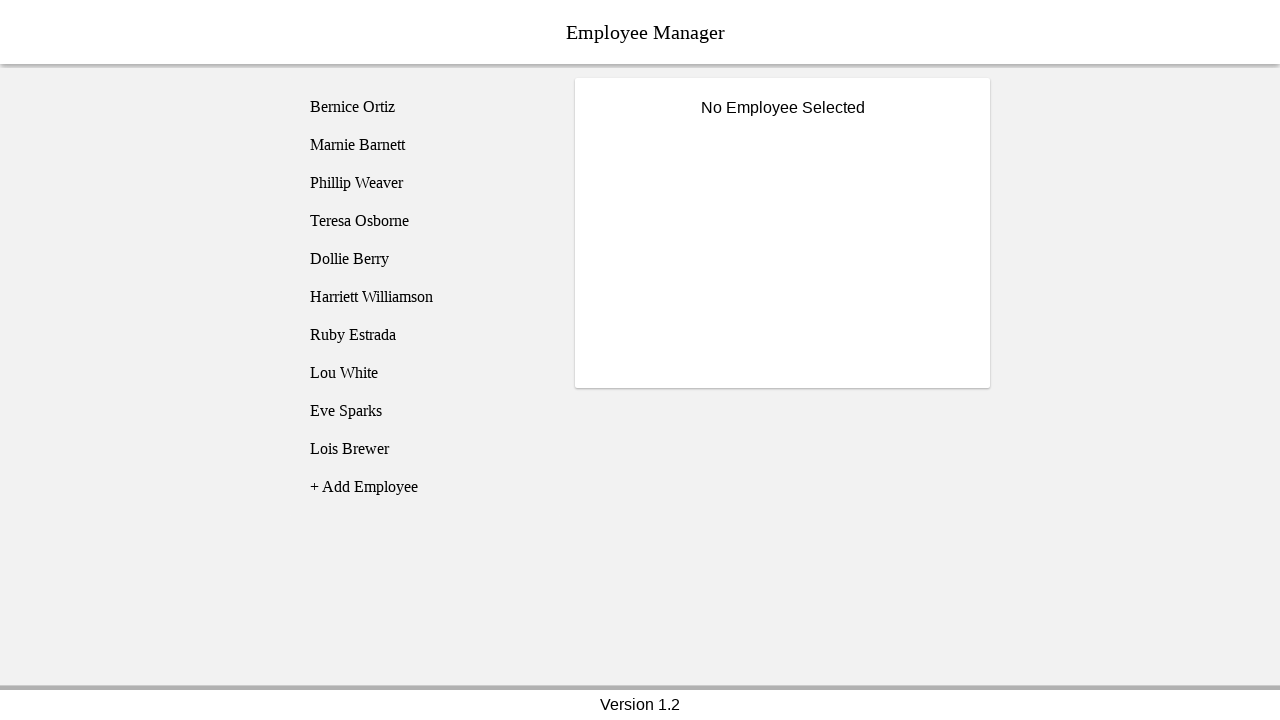

Clicked on Bernice Ortiz employee at (425, 107) on [name='employee1']
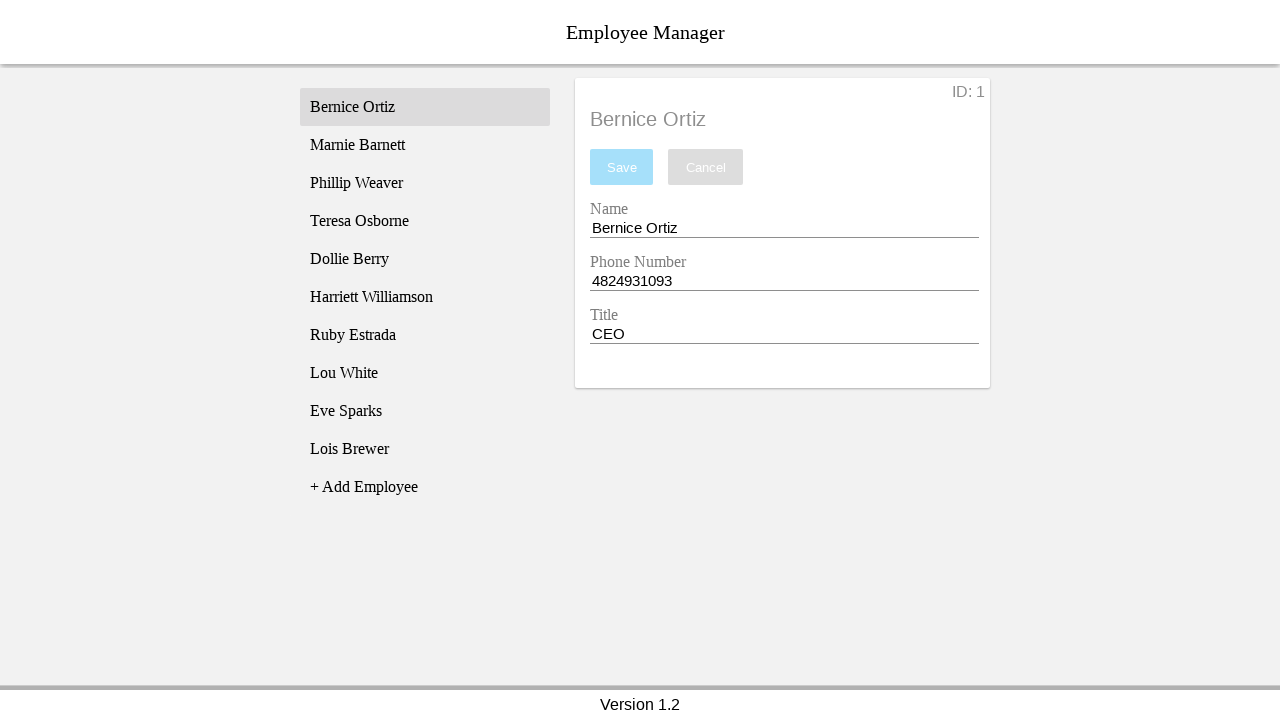

Name input field became visible
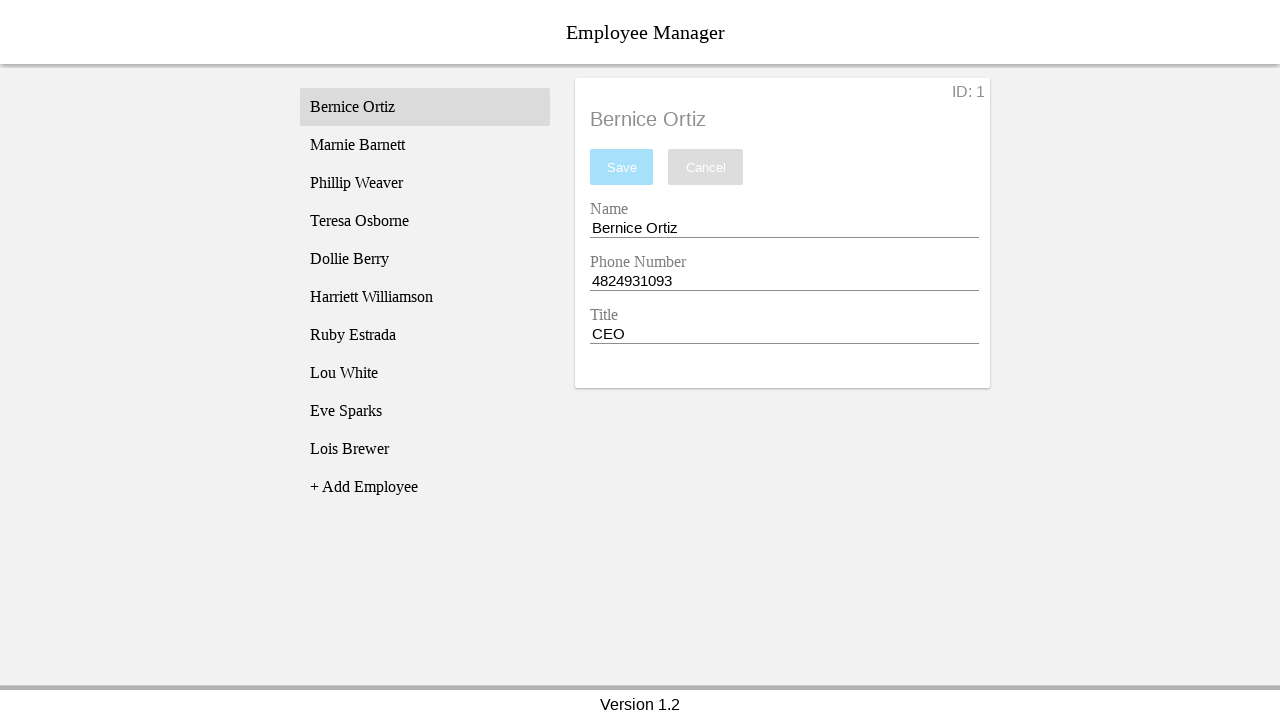

Filled name field with 'Test Name' on [name='nameEntry']
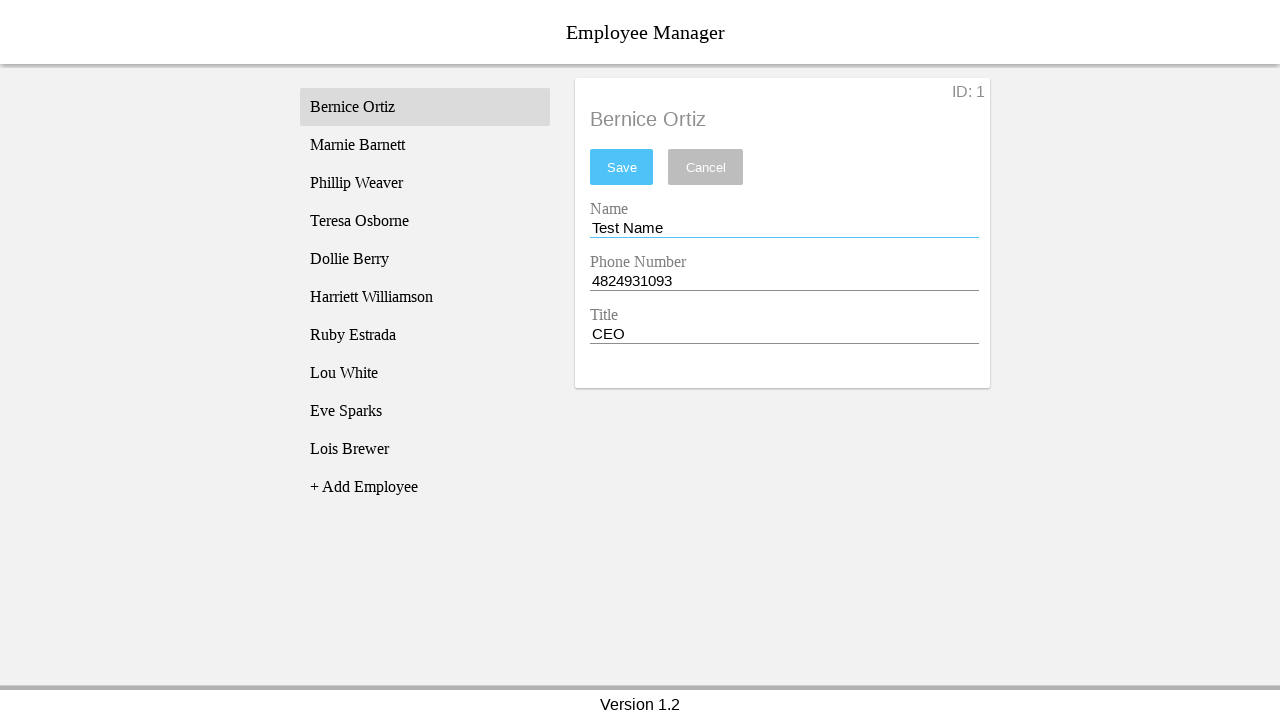

Clicked save button to save the name change at (622, 167) on #saveBtn
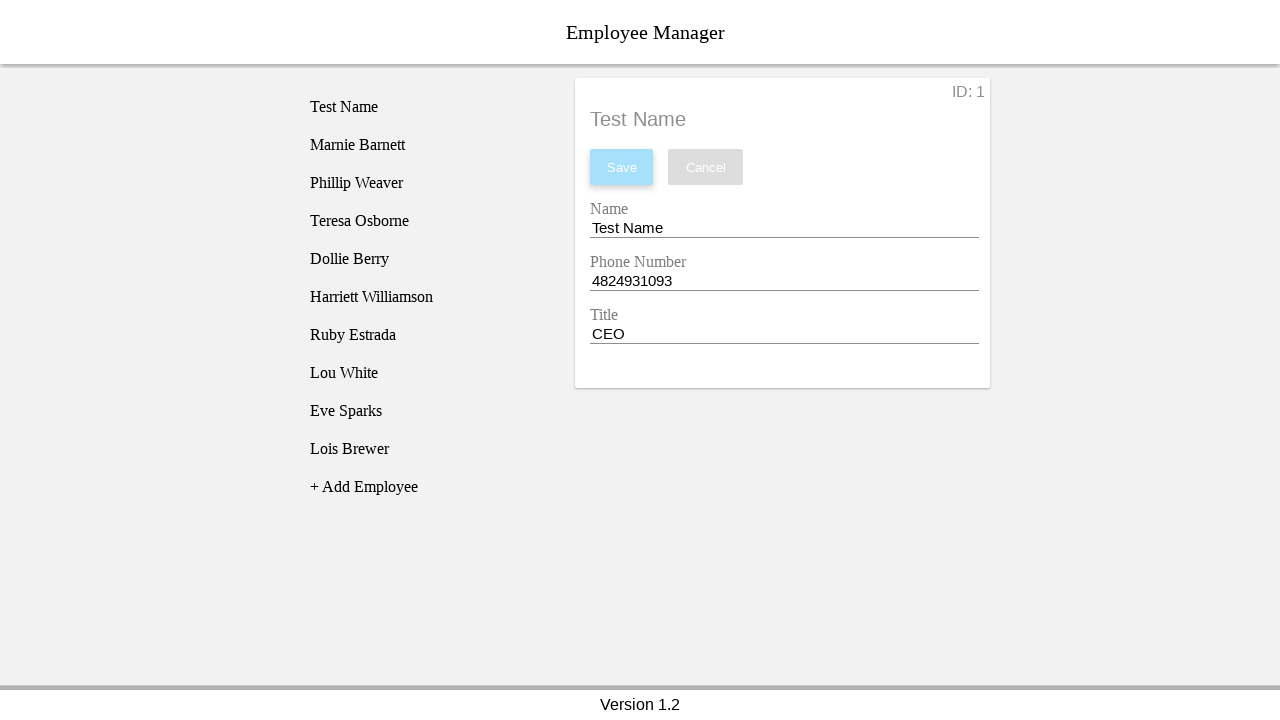

Clicked on Phillip Weaver employee to switch records at (425, 183) on [name='employee3']
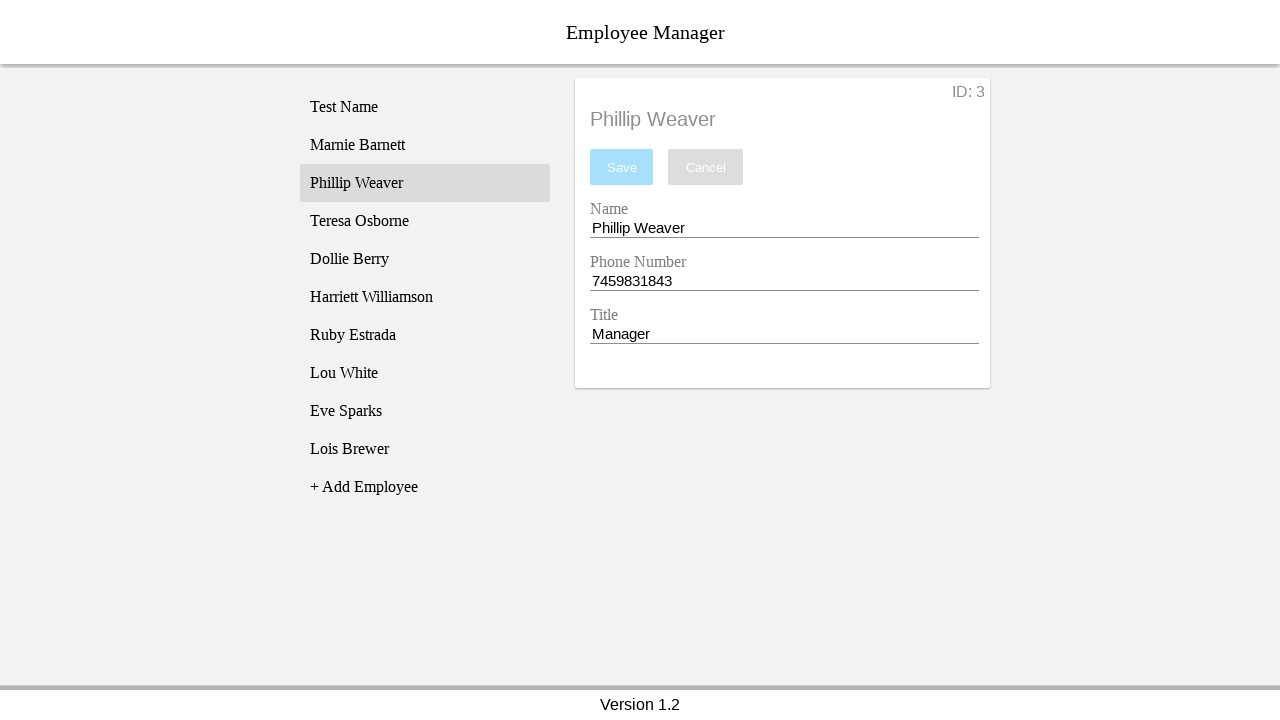

Waited for page to update after switching employees
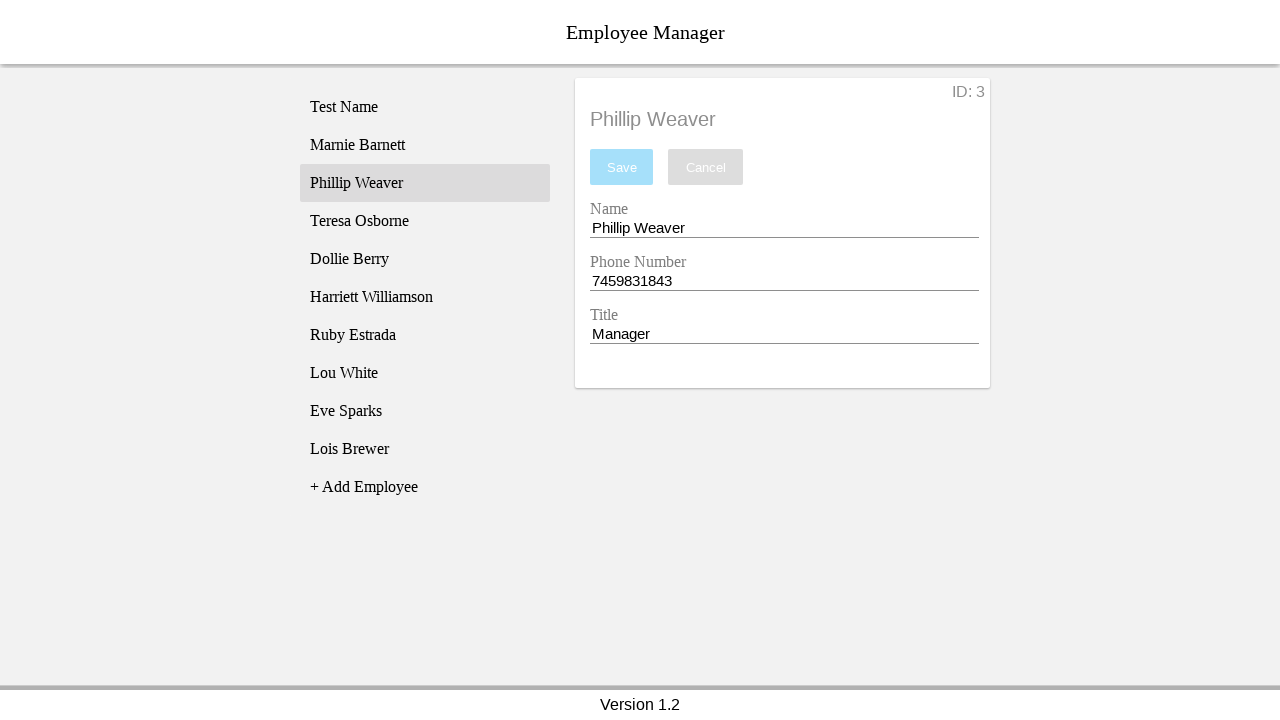

Clicked back on Bernice Ortiz employee record to verify change persisted at (425, 107) on [name='employee1']
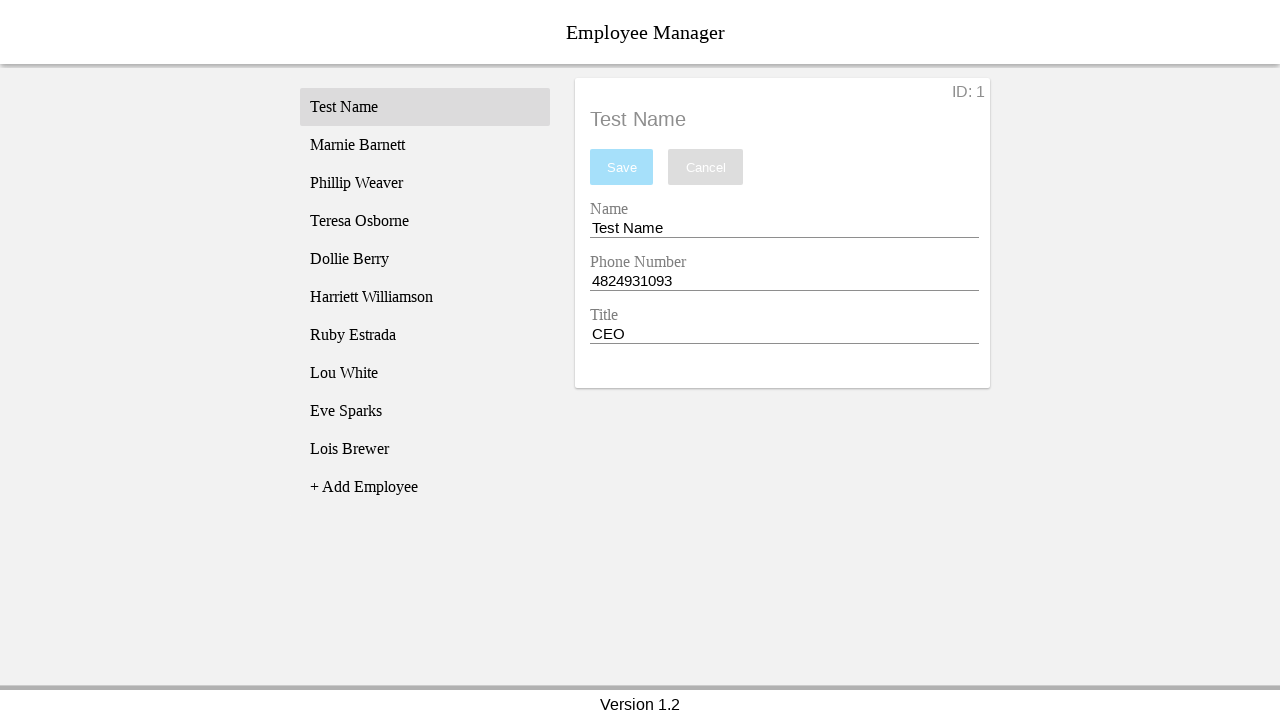

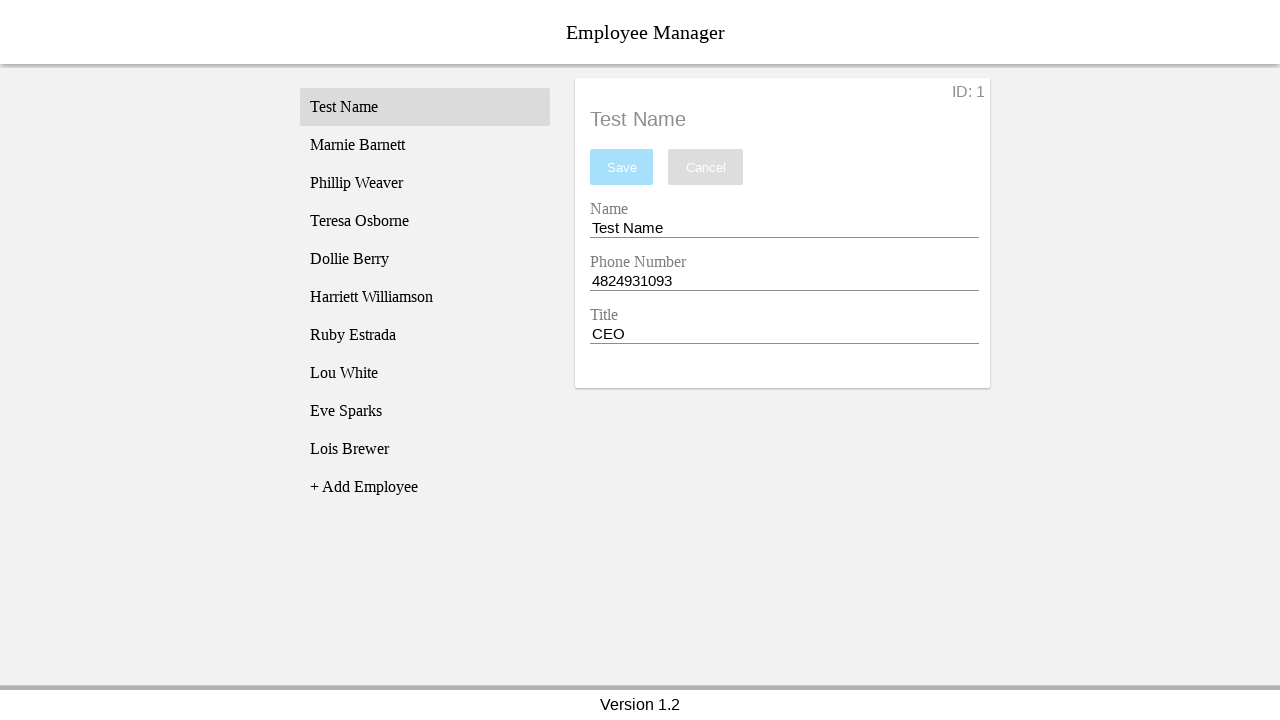